Validates room text does not contain Bedroom

Starting URL: https://homedepot.com/

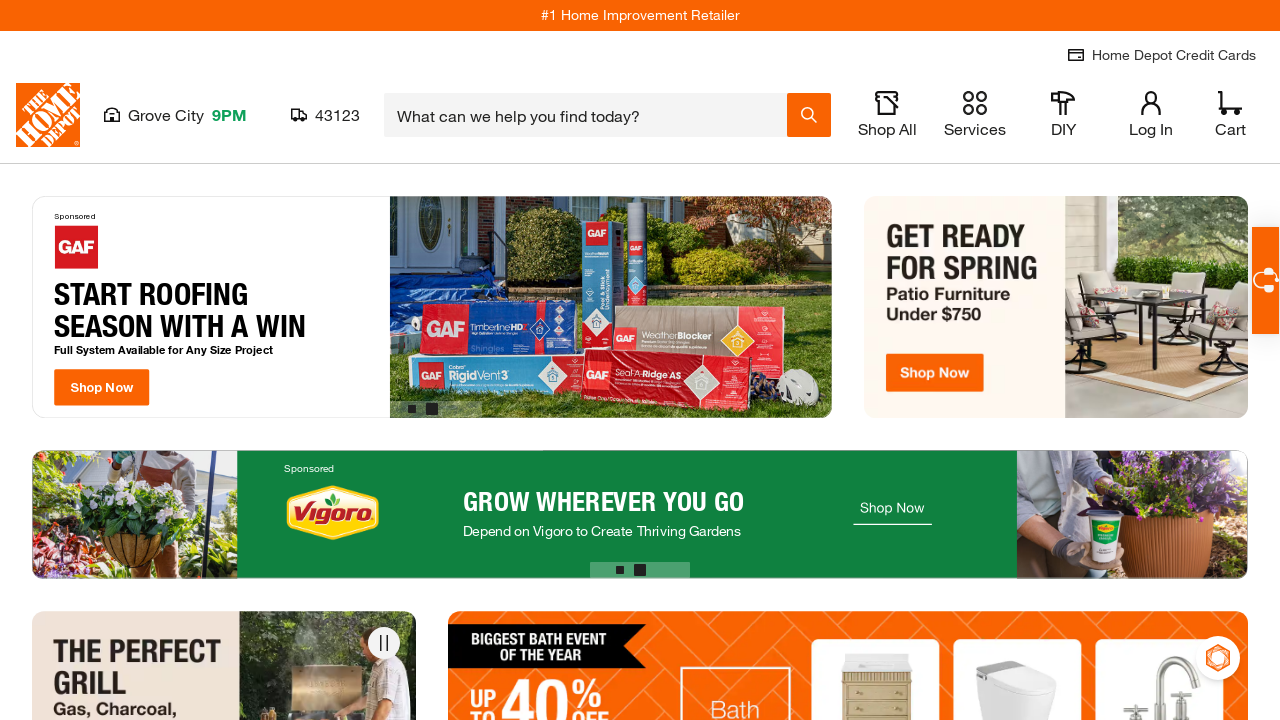

Scrolled to footer of Home Depot page
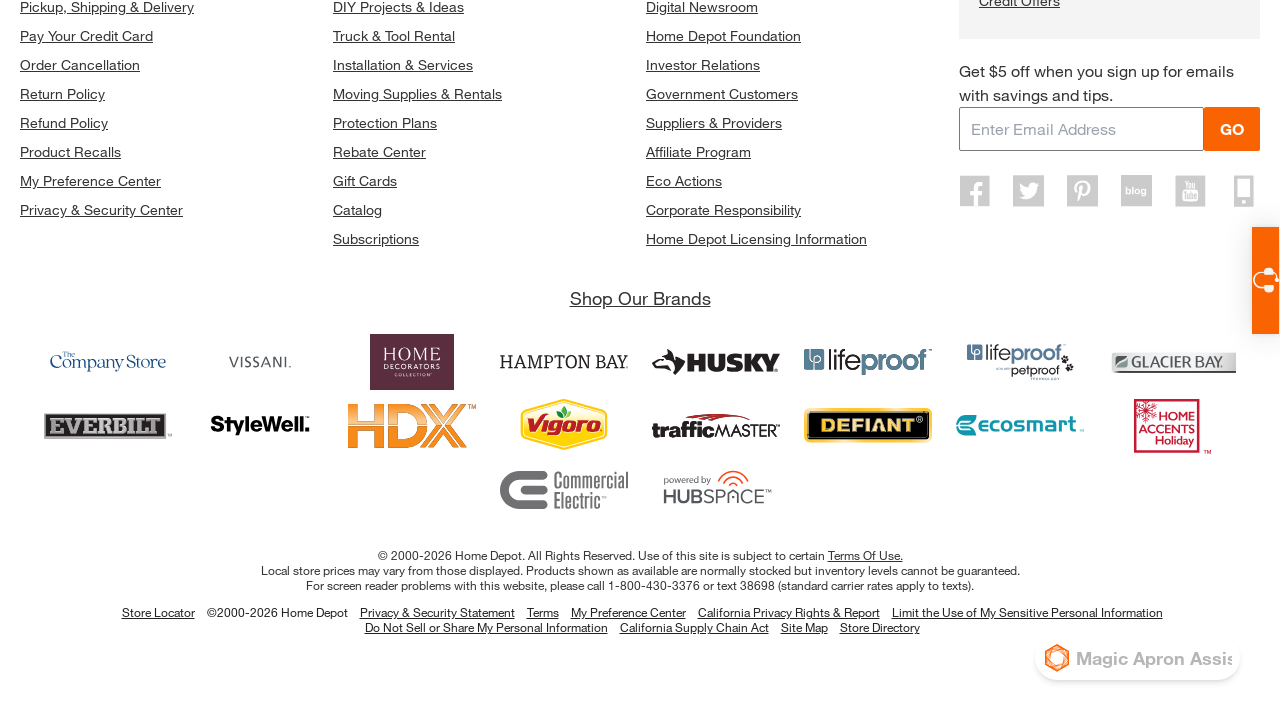

Waited for room-related text selectors to load
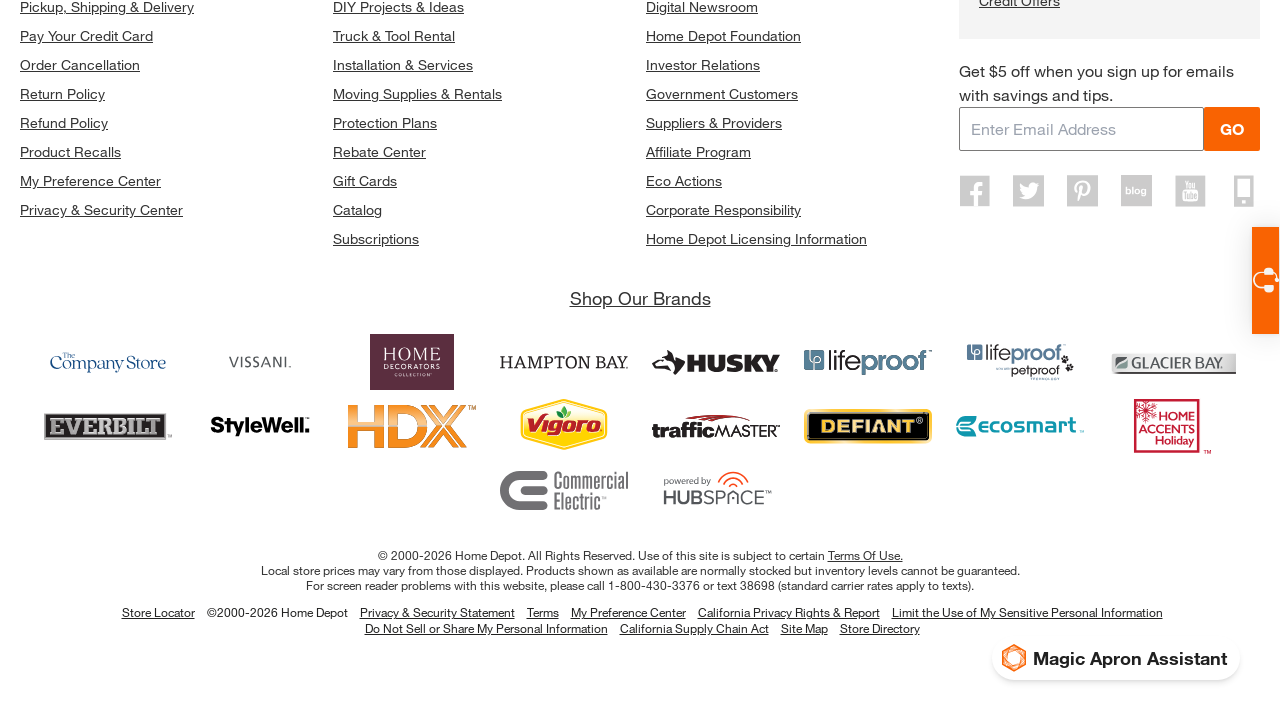

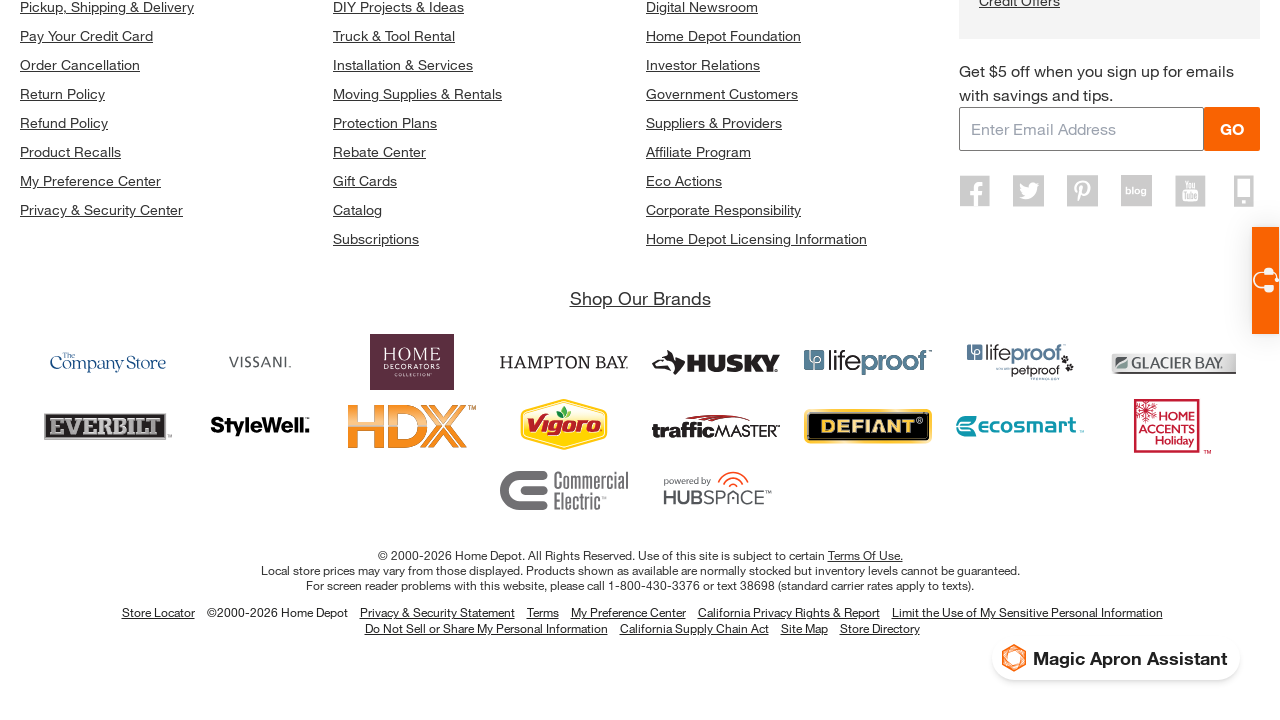